Tests that the browser back button works correctly with filter navigation

Starting URL: https://demo.playwright.dev/todomvc

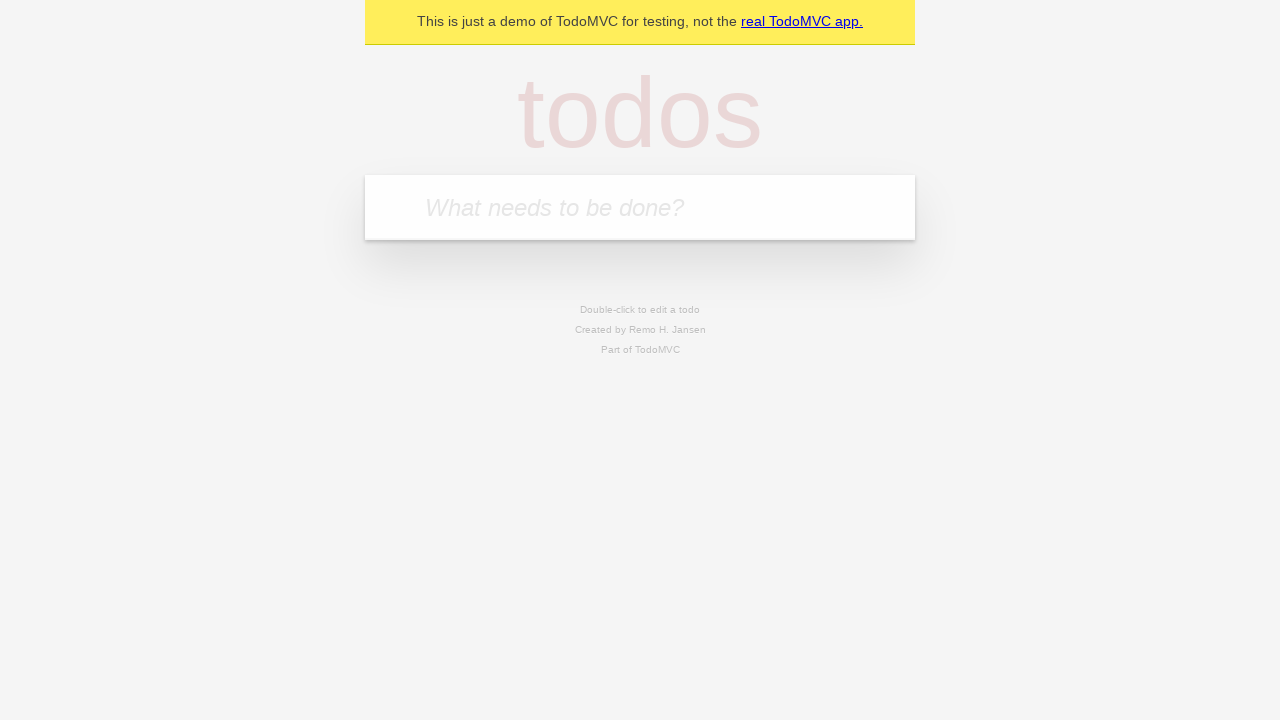

Filled todo input with 'buy some cheese' on internal:attr=[placeholder="What needs to be done?"i]
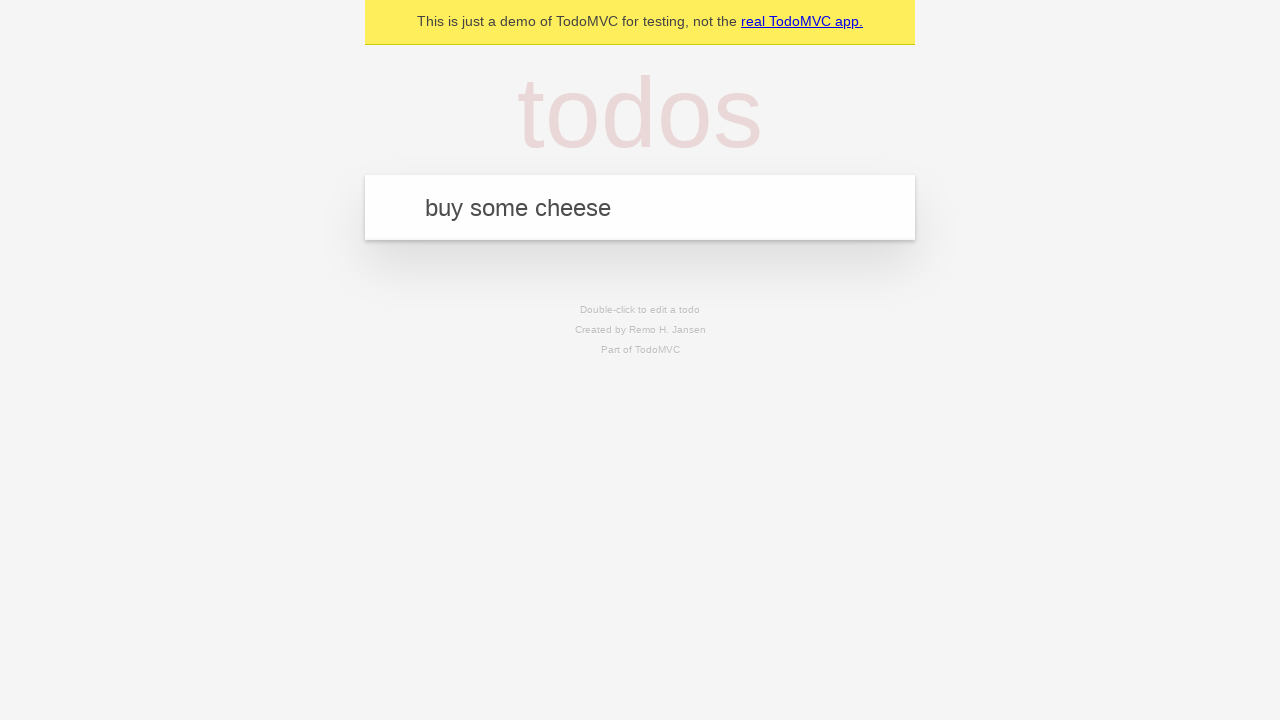

Pressed Enter to add first todo 'buy some cheese' on internal:attr=[placeholder="What needs to be done?"i]
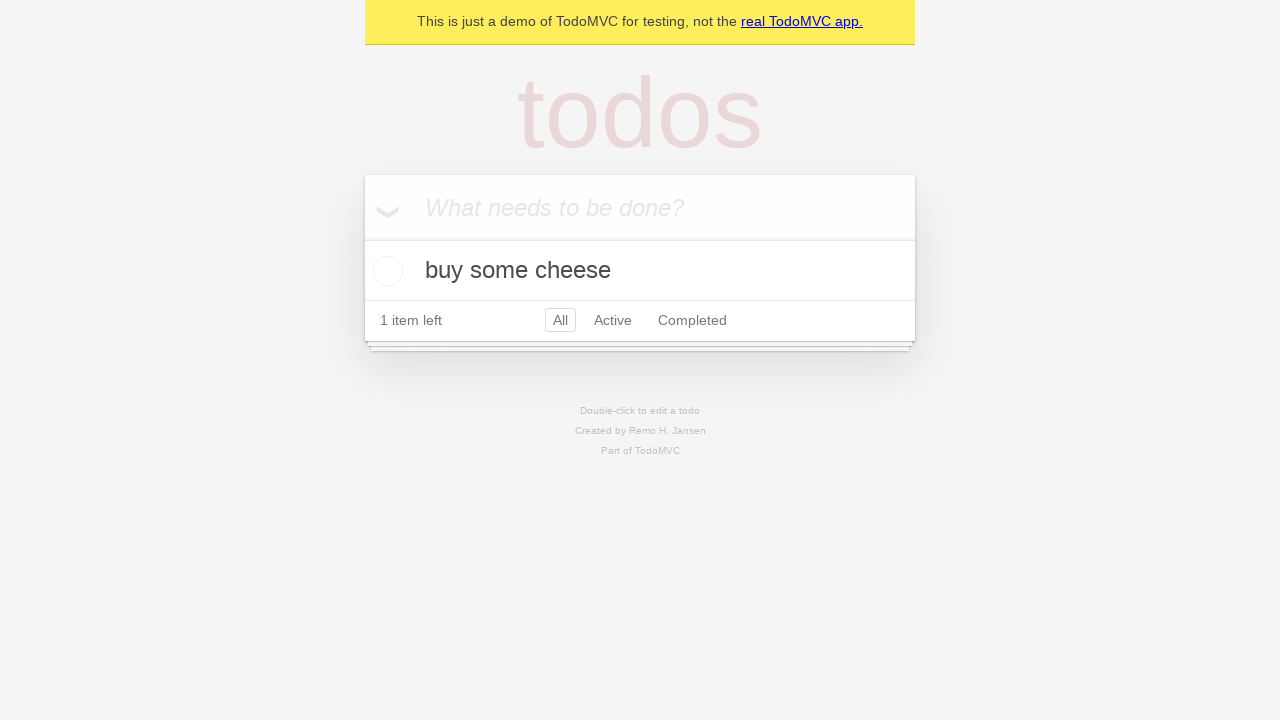

Filled todo input with 'feed the cat' on internal:attr=[placeholder="What needs to be done?"i]
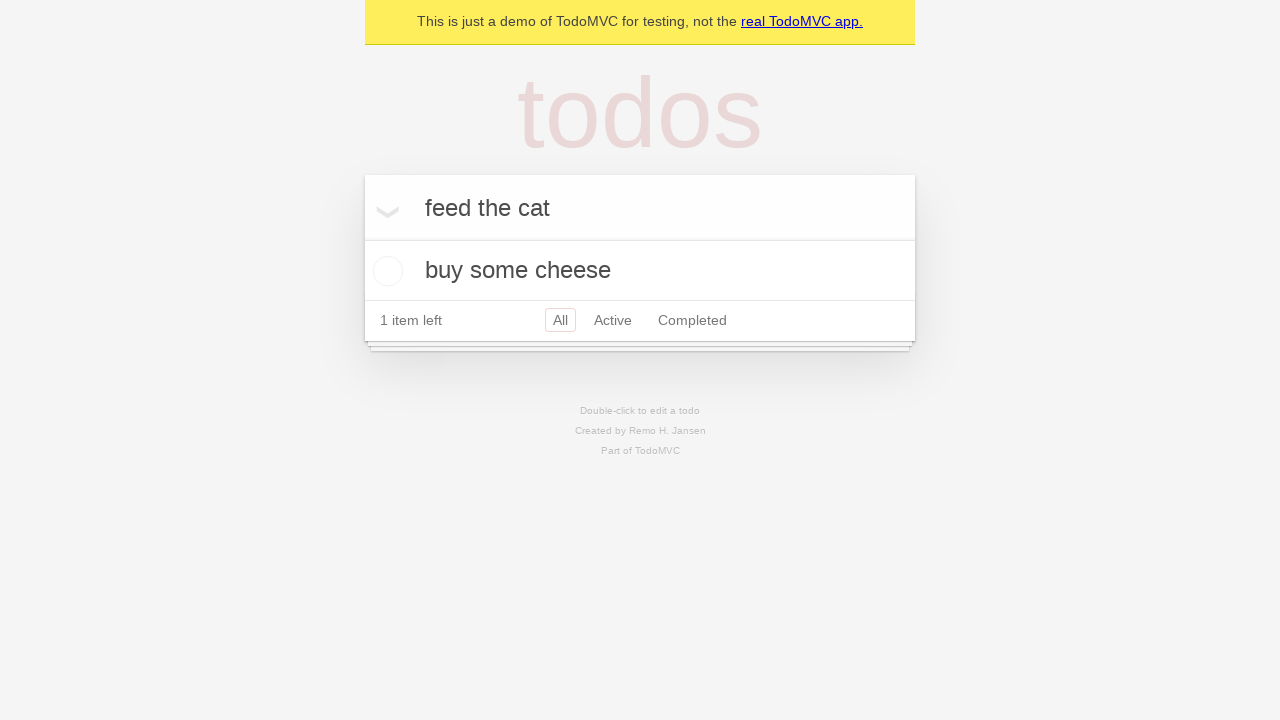

Pressed Enter to add second todo 'feed the cat' on internal:attr=[placeholder="What needs to be done?"i]
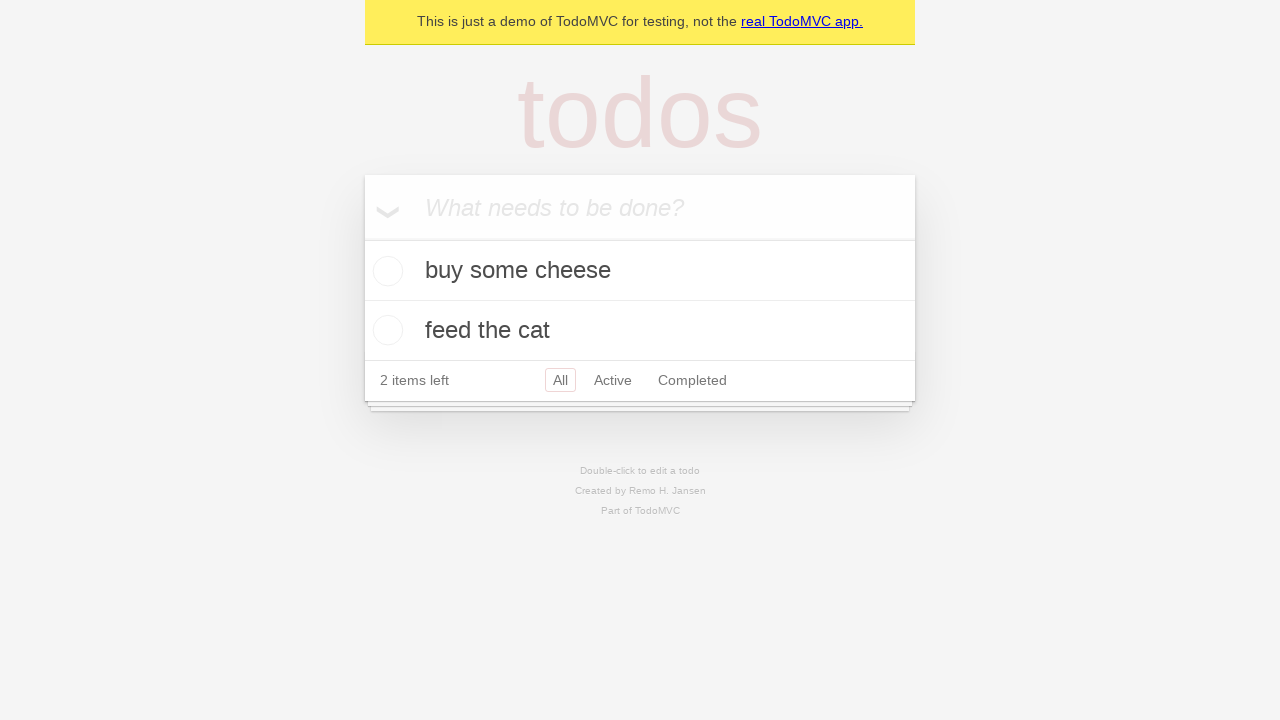

Filled todo input with 'book a doctors appointment' on internal:attr=[placeholder="What needs to be done?"i]
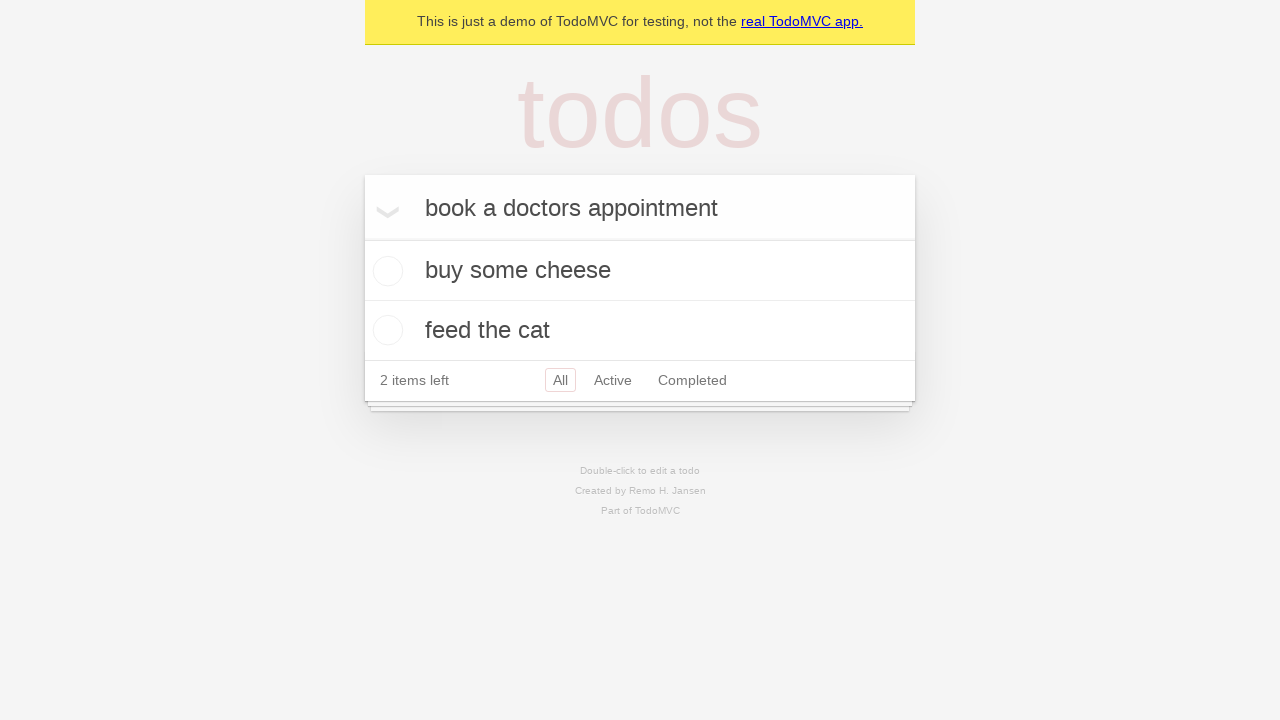

Pressed Enter to add third todo 'book a doctors appointment' on internal:attr=[placeholder="What needs to be done?"i]
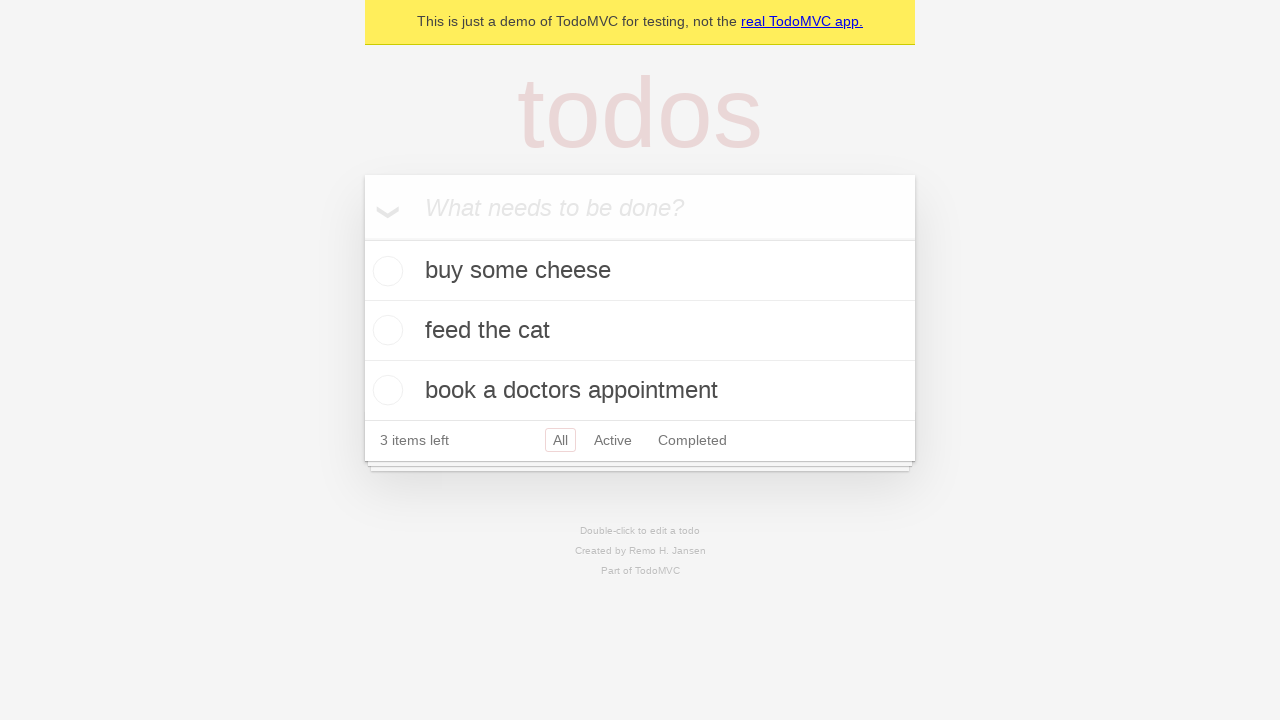

Waited for third todo item to appear
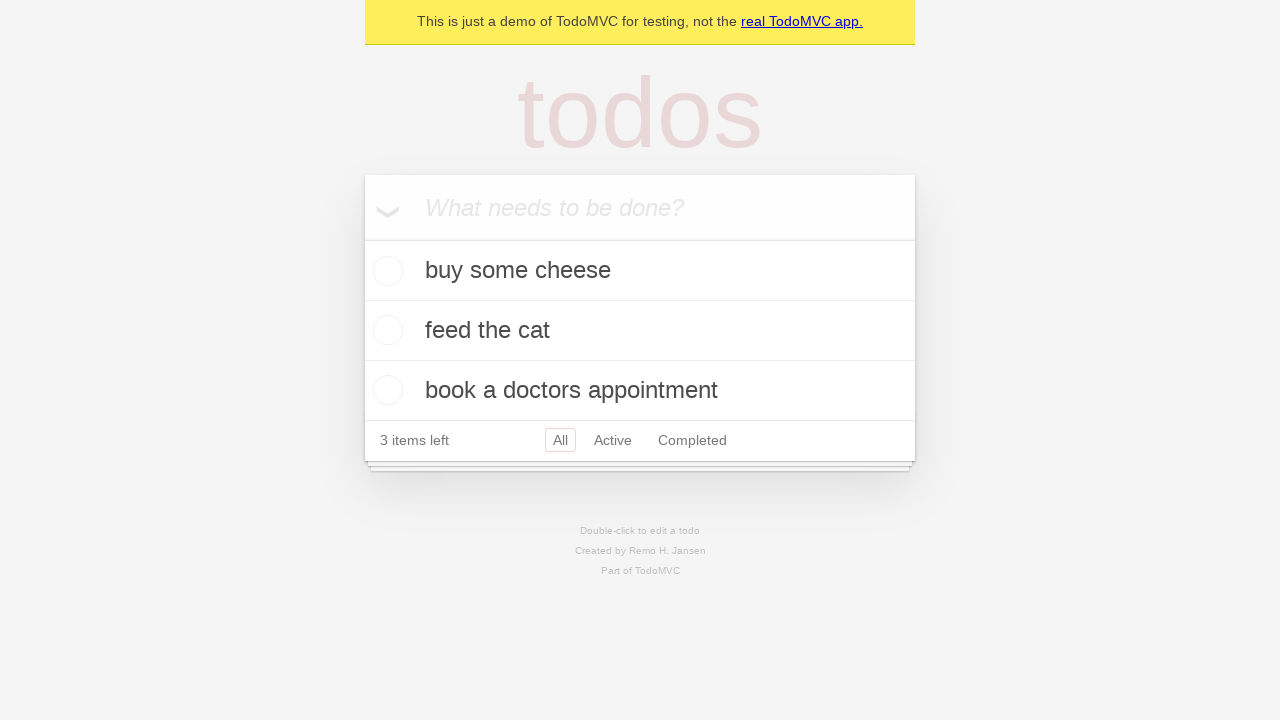

Checked the second todo item 'feed the cat' at (385, 330) on [data-testid='todo-item'] >> nth=1 >> internal:role=checkbox
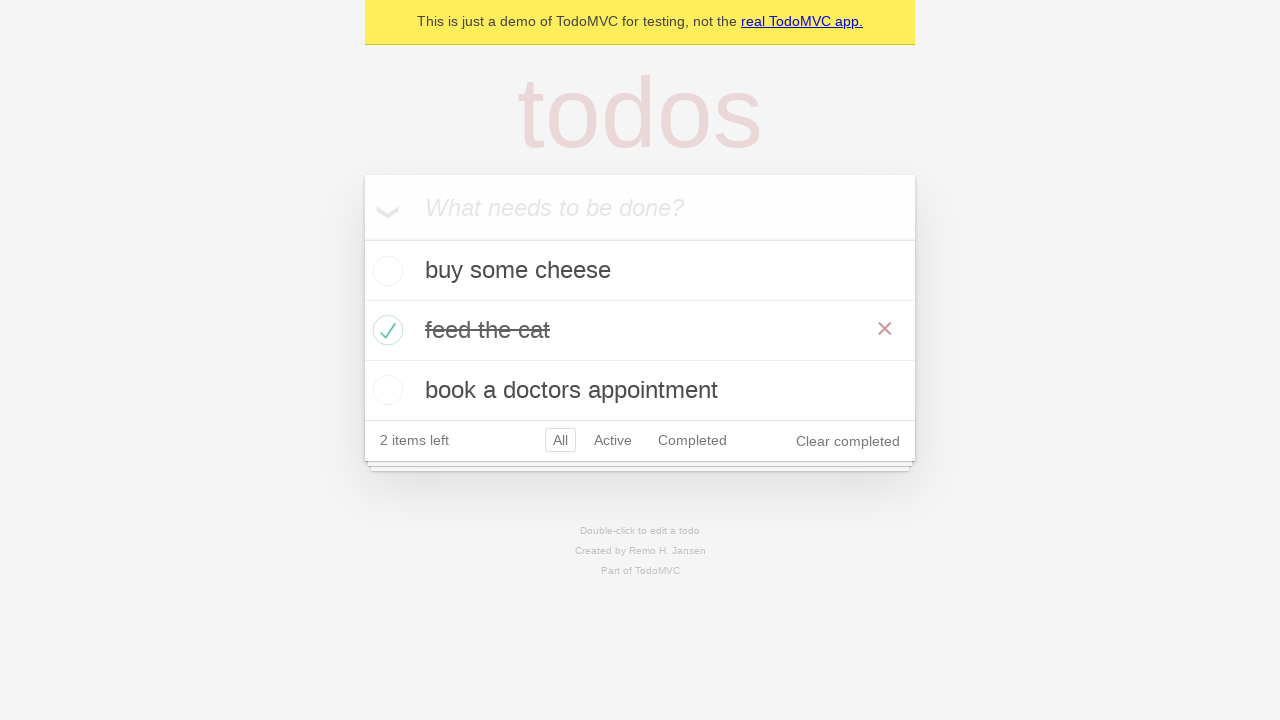

Clicked 'All' filter to show all todos at (560, 440) on internal:role=link[name="All"i]
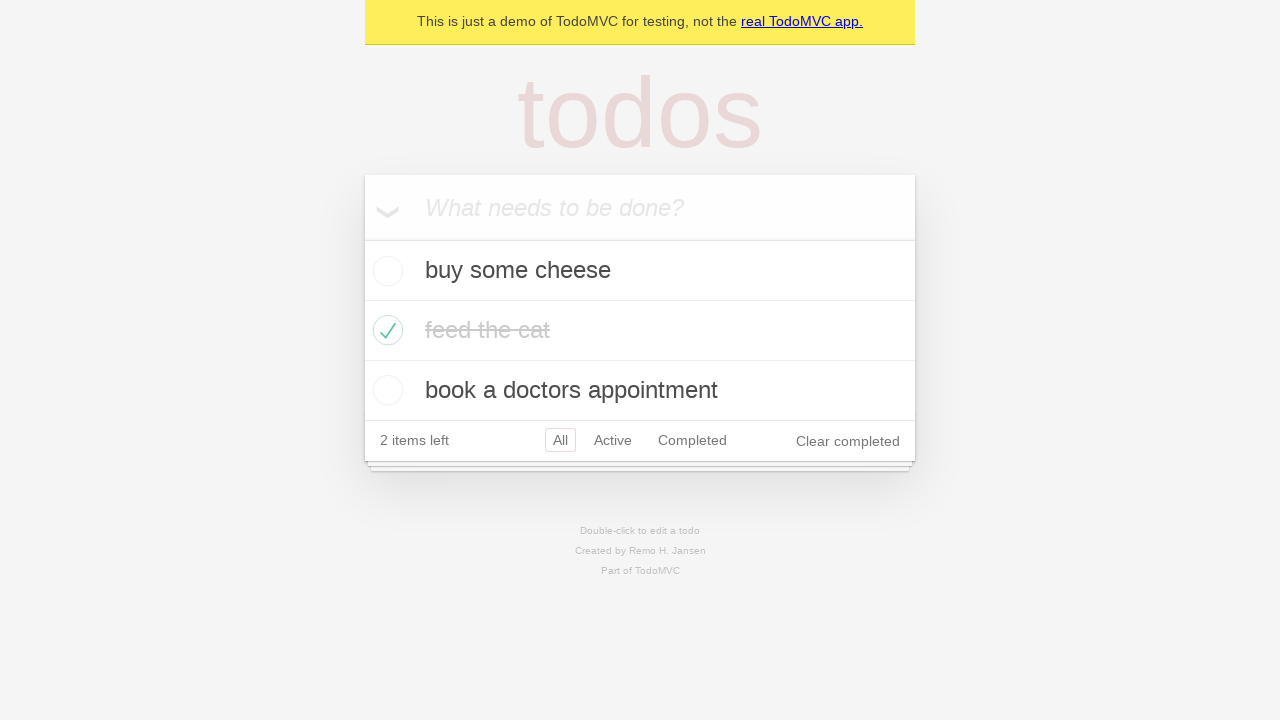

Clicked 'Active' filter to show active todos at (613, 440) on internal:role=link[name="Active"i]
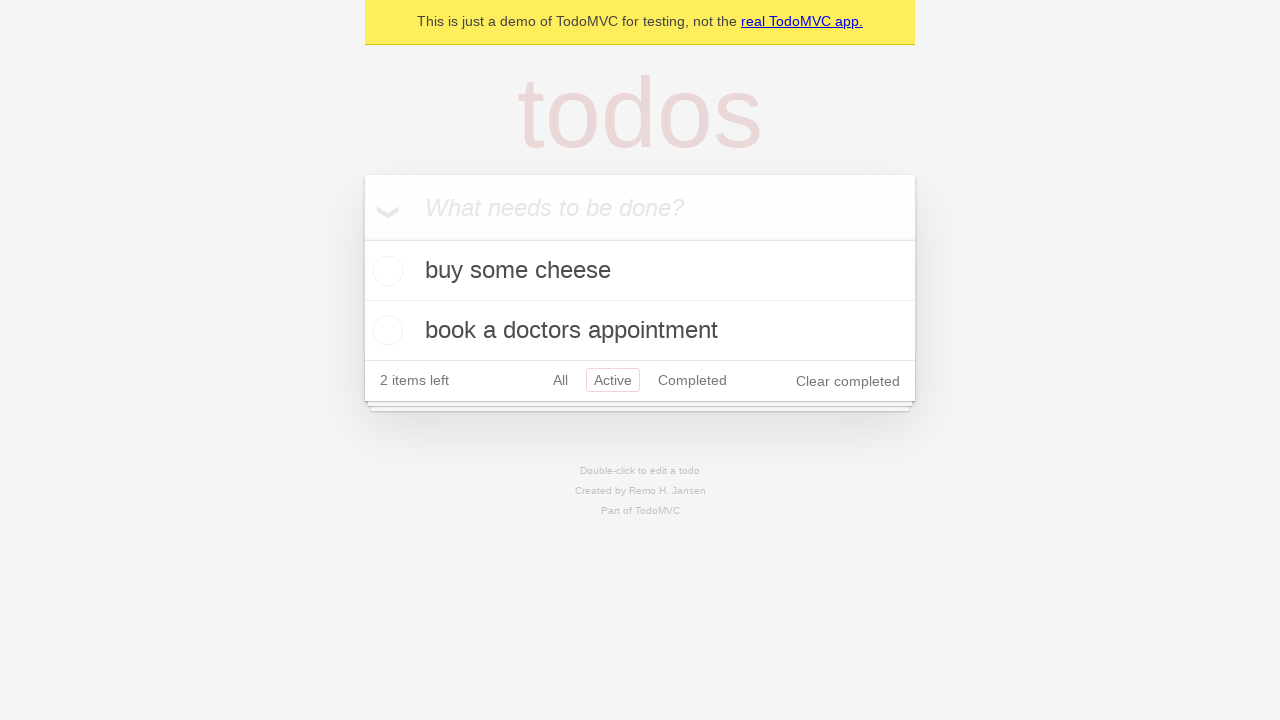

Clicked 'Completed' filter to show completed todos at (692, 380) on internal:role=link[name="Completed"i]
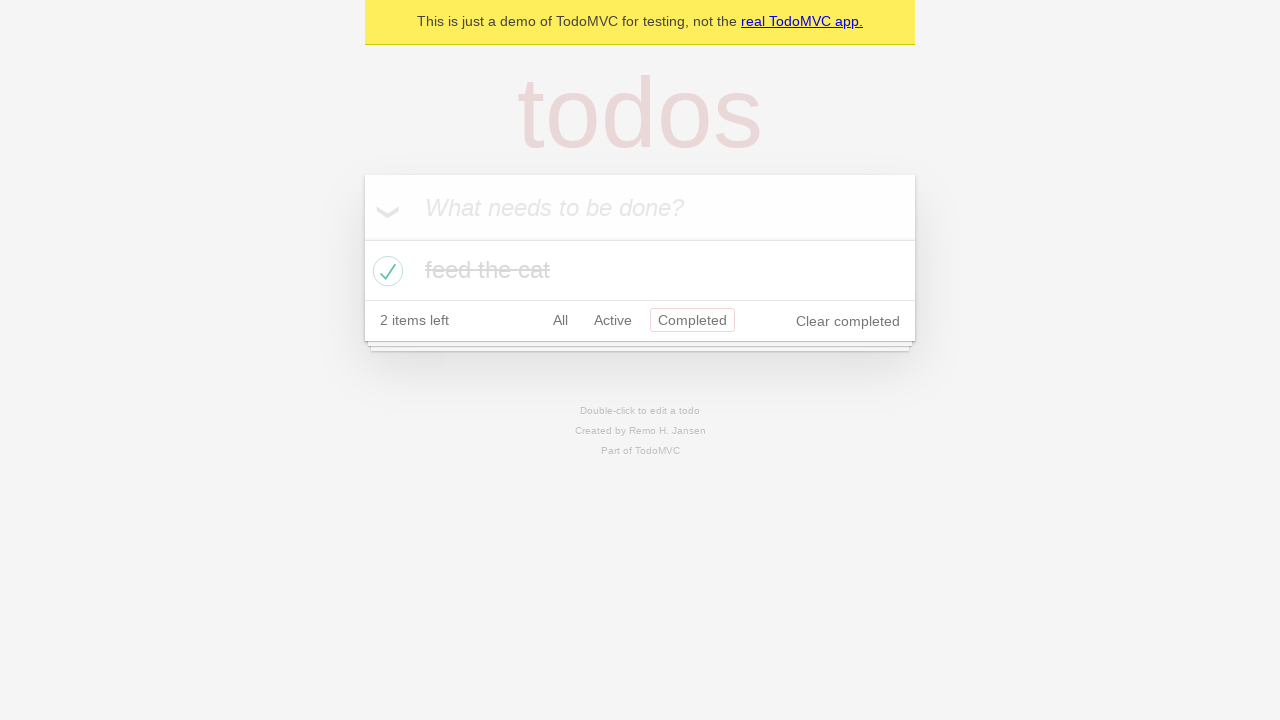

Navigated back to 'Active' filter using browser back button
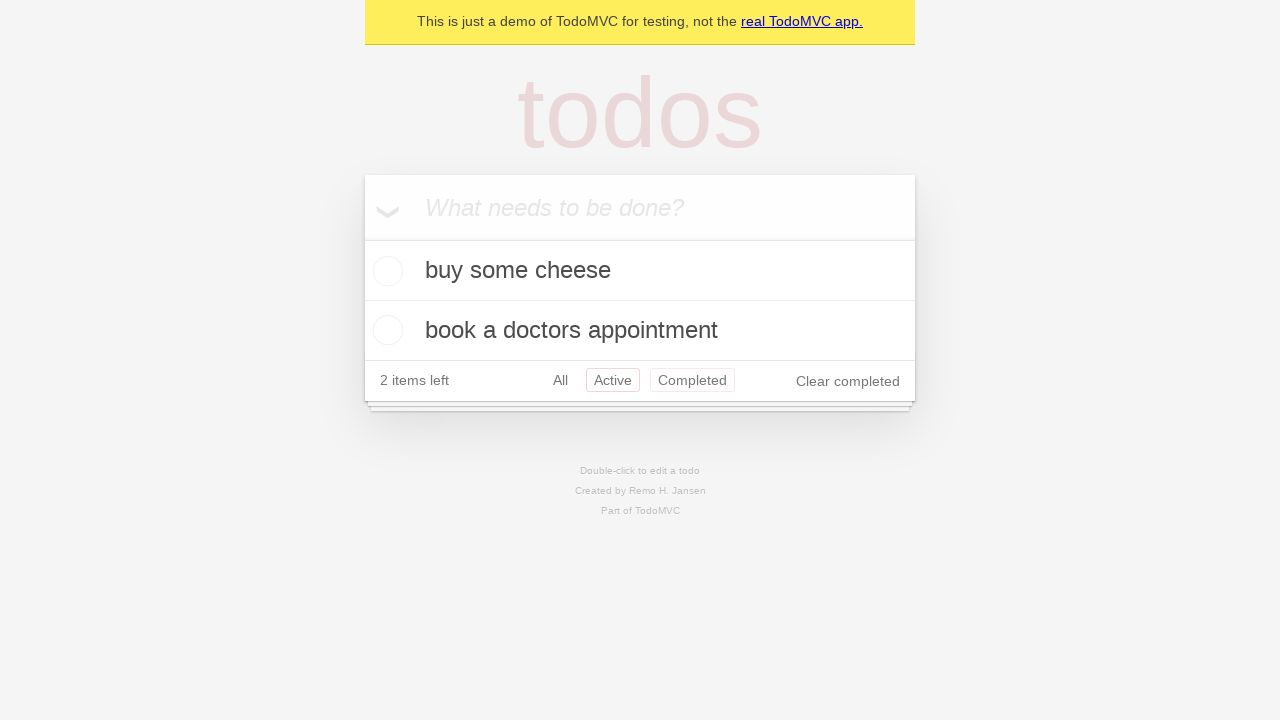

Navigated back to 'All' filter using browser back button
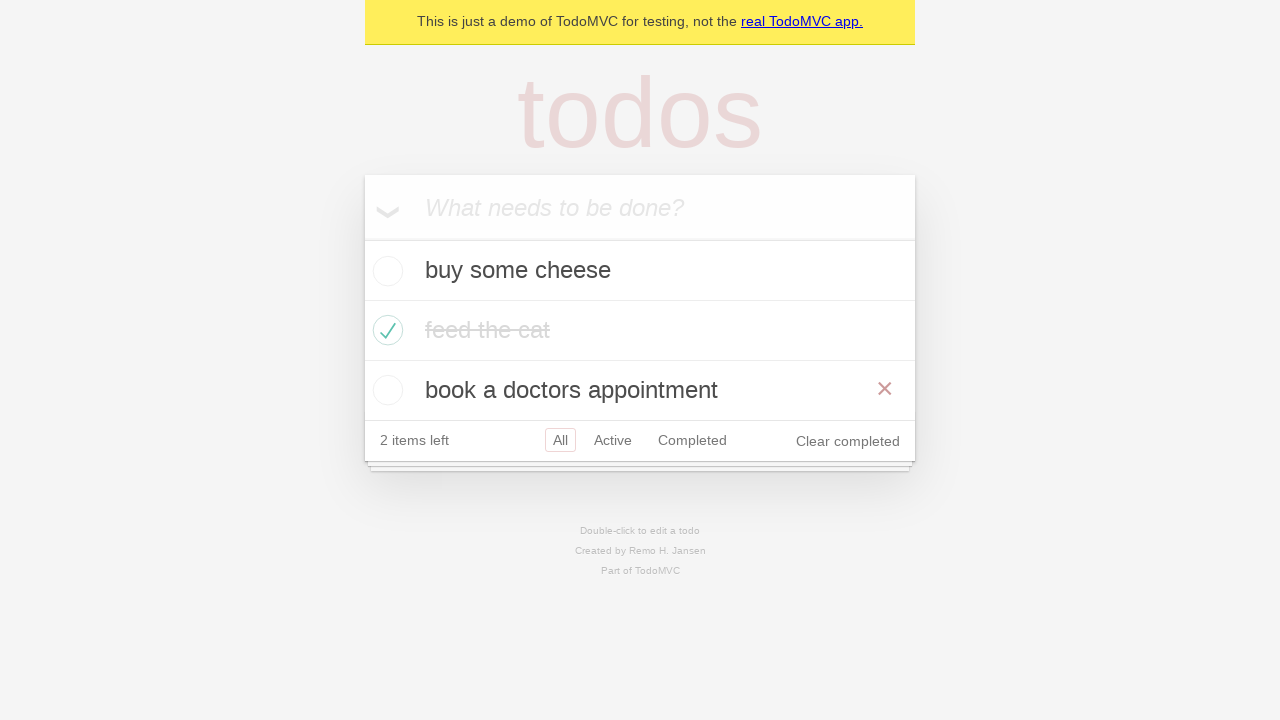

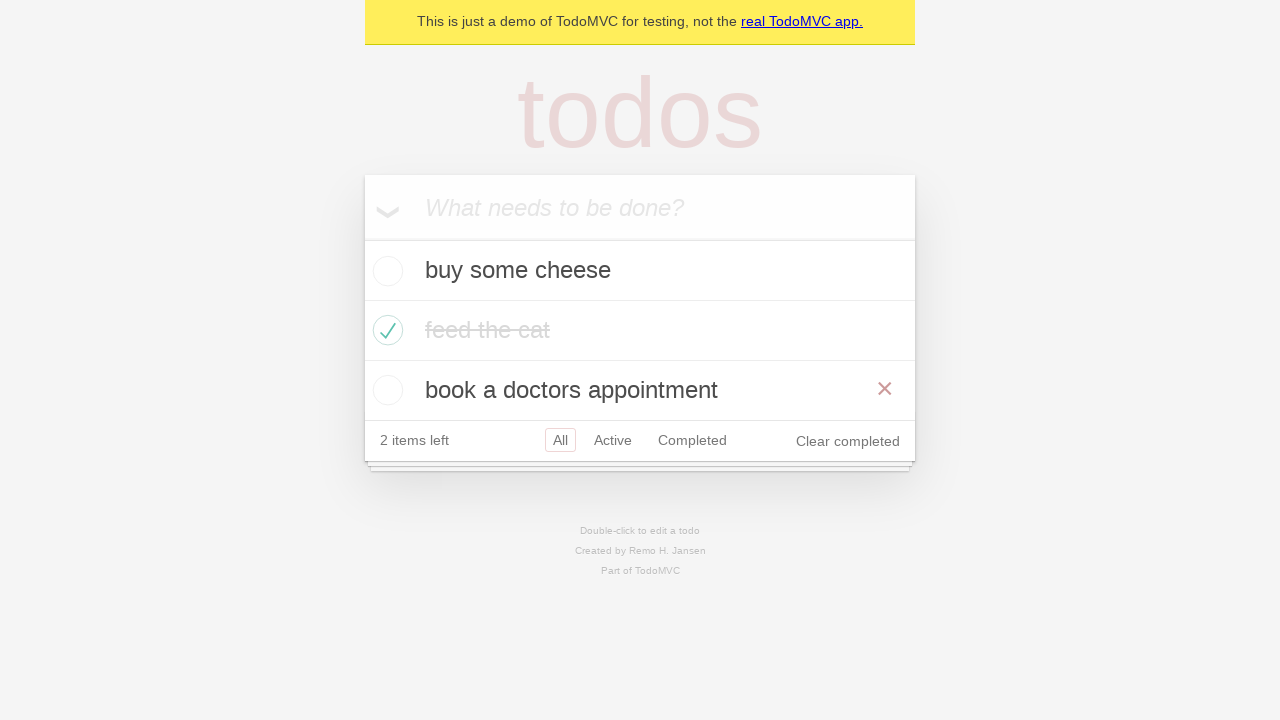